Opens the LetCode homepage and clicks on the testing link to verify navigation works

Starting URL: https://letcode.in

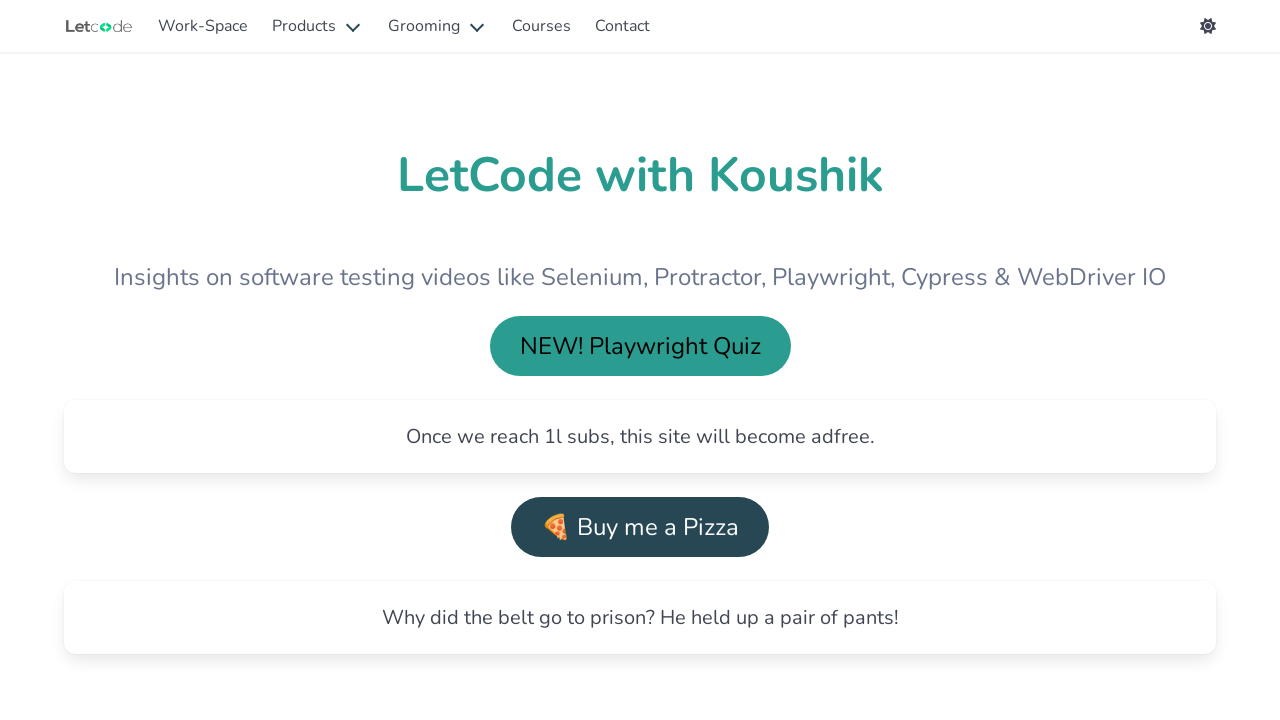

Navigated to LetCode homepage at https://letcode.in
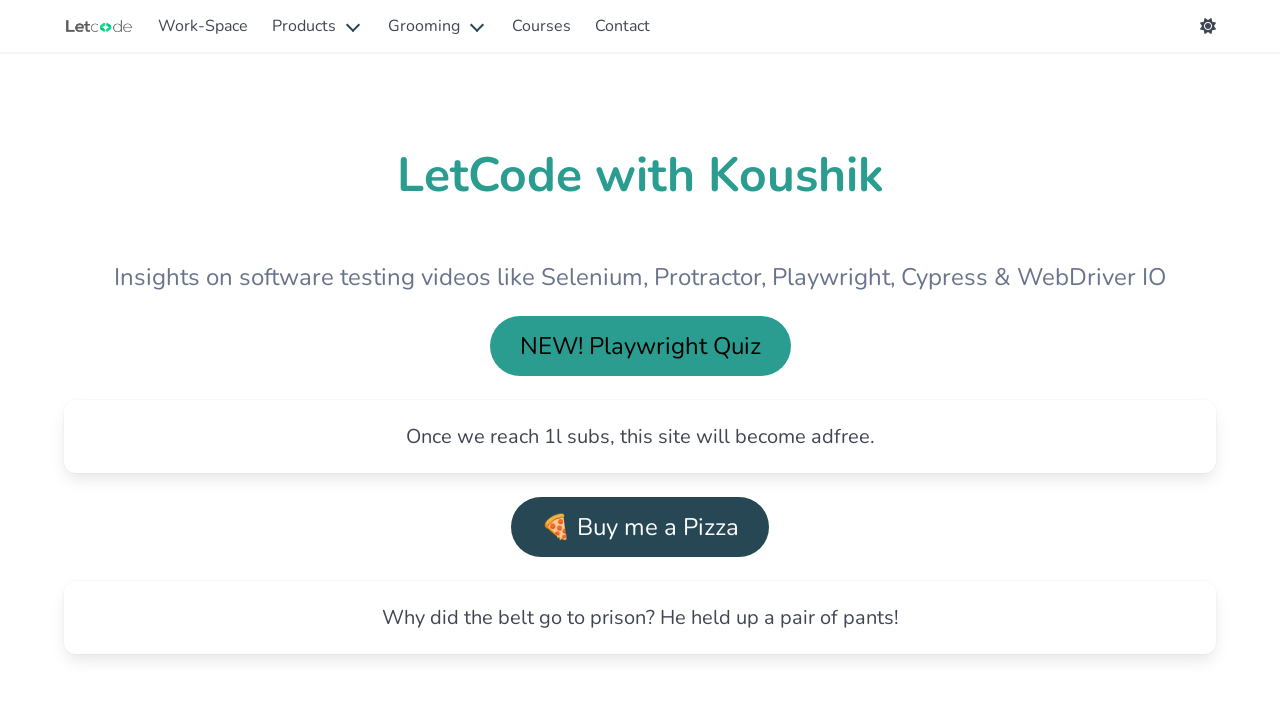

Clicked on the testing link to verify navigation at (203, 26) on #testing
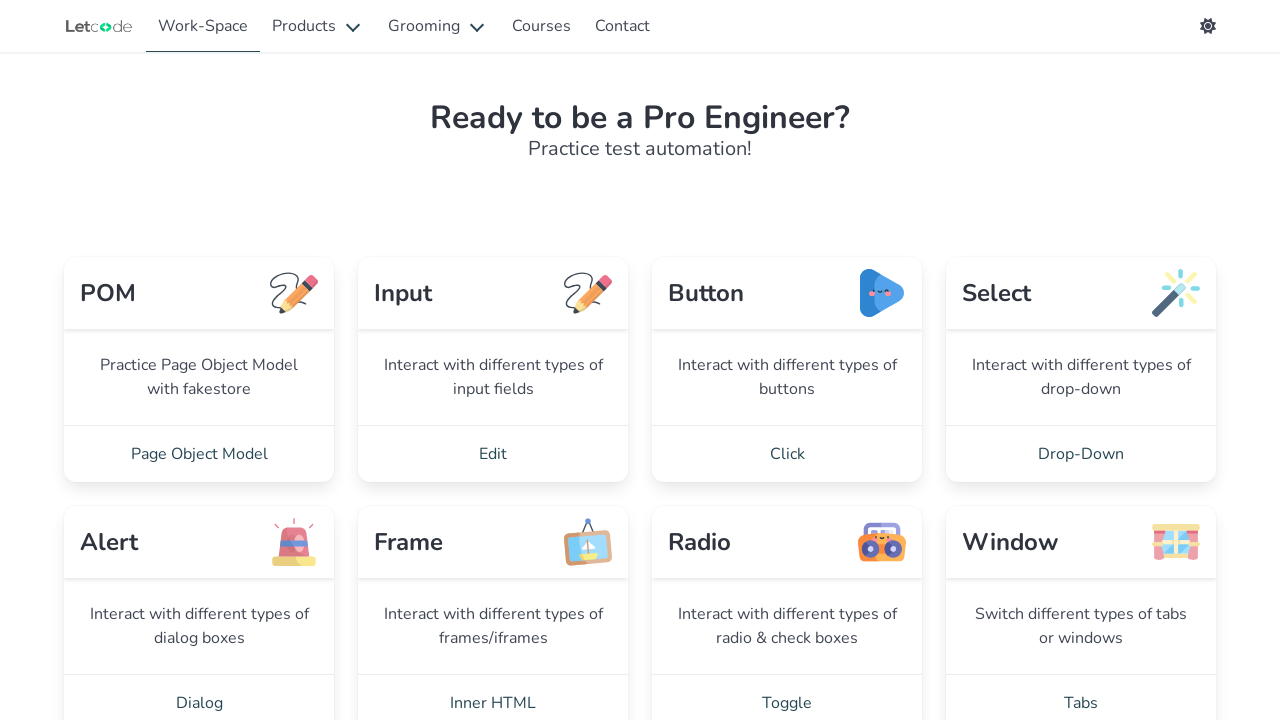

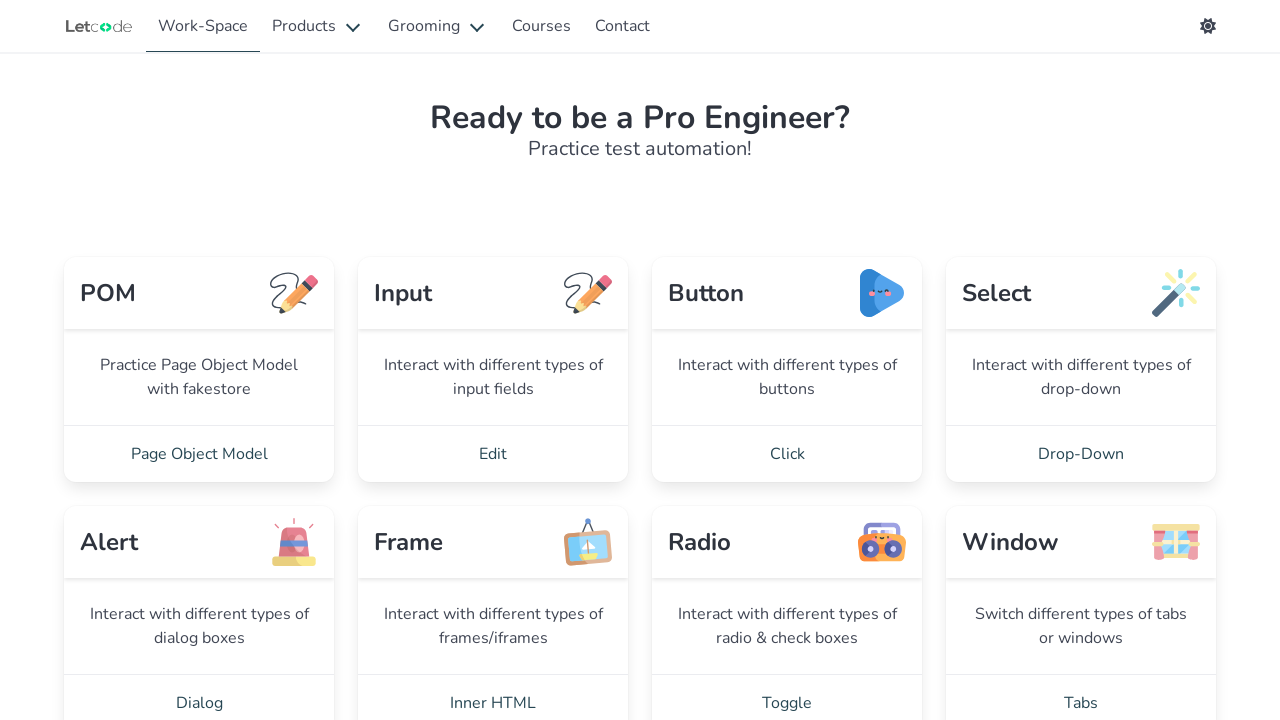